Tests JavaScript alert handling by clicking a button that triggers a normal alert, validating the alert text, and accepting it

Starting URL: https://sweetalert.js.org/

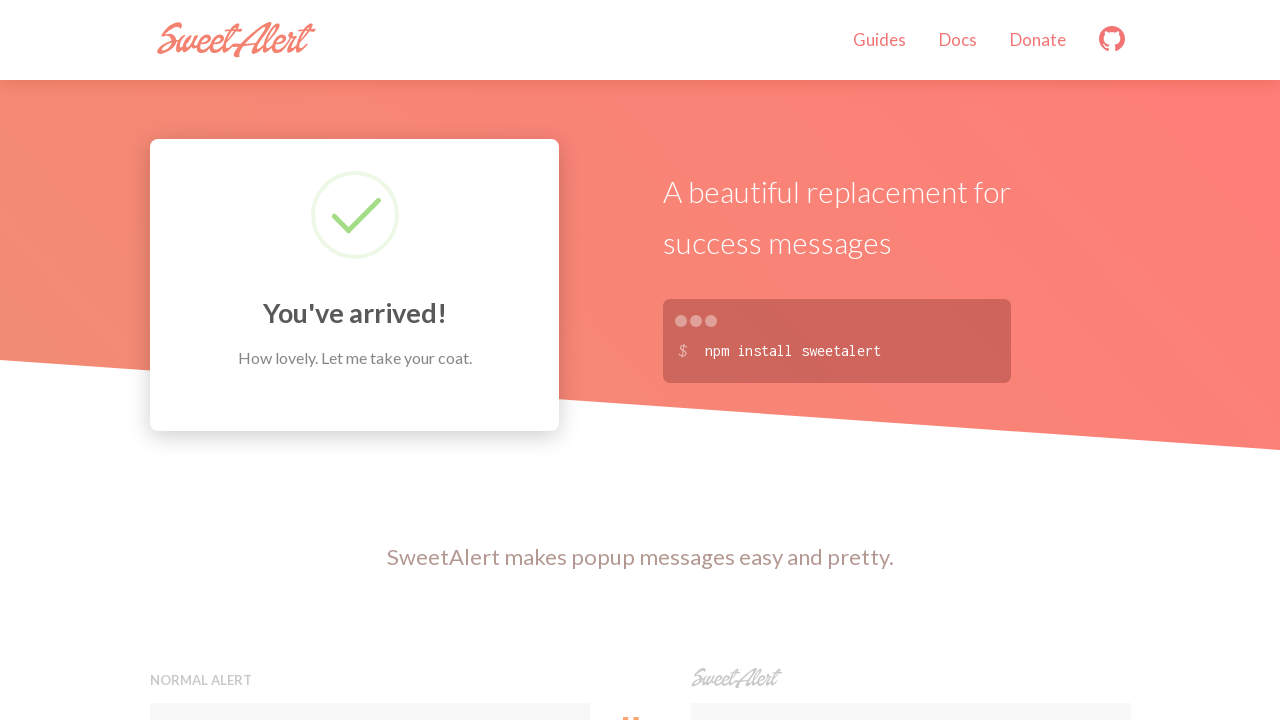

Clicked the button that triggers the normal alert at (370, 360) on xpath=//h5[contains(text(),'Normal alert')]//..//button
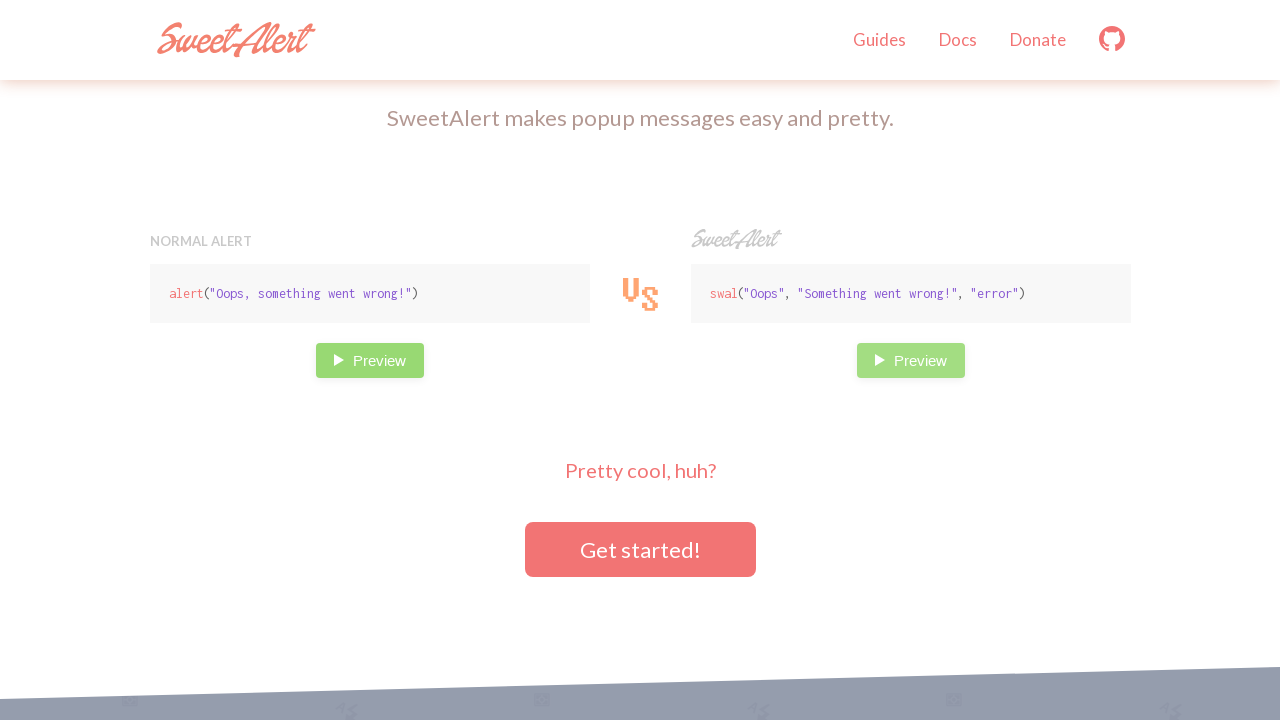

Set up dialog handler to accept alerts
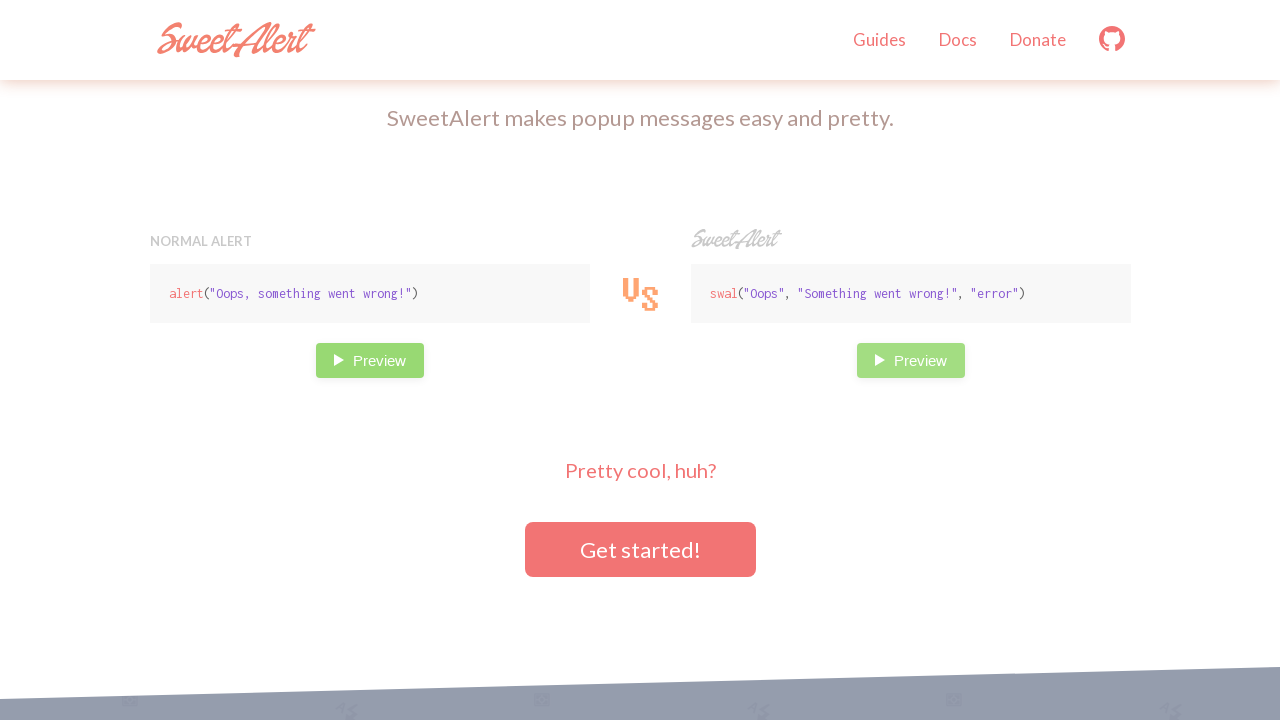

Clicked the button again to trigger the alert at (370, 360) on xpath=//h5[contains(text(),'Normal alert')]//..//button
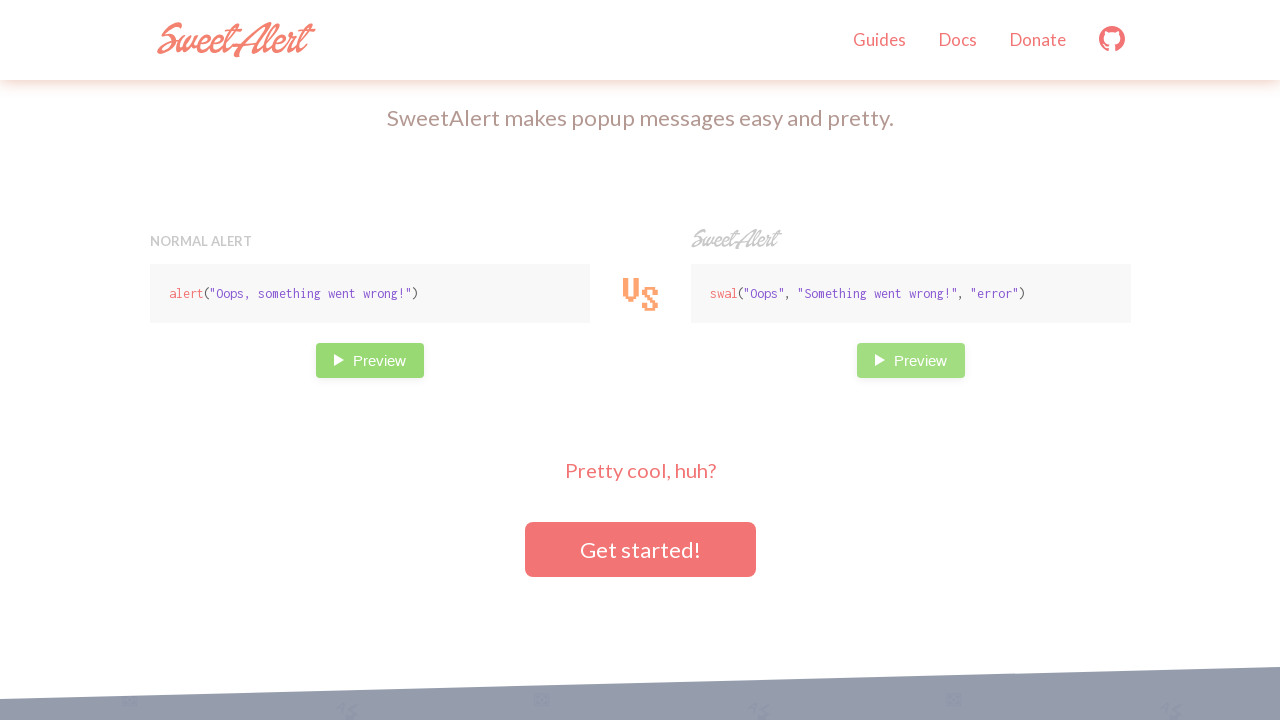

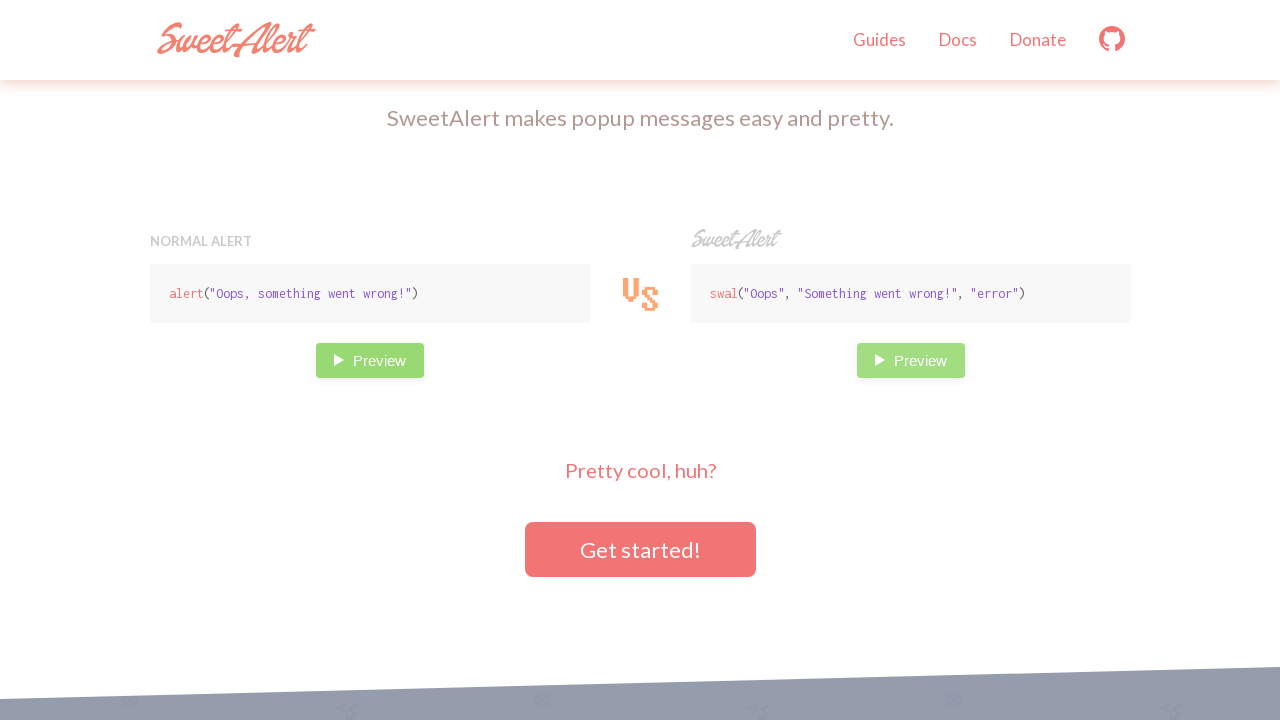